Tests form validation by clicking the add button without filling required fields and verifying error message appears

Starting URL: https://mdn.github.io/dom-examples/indexeddb-api/index.html

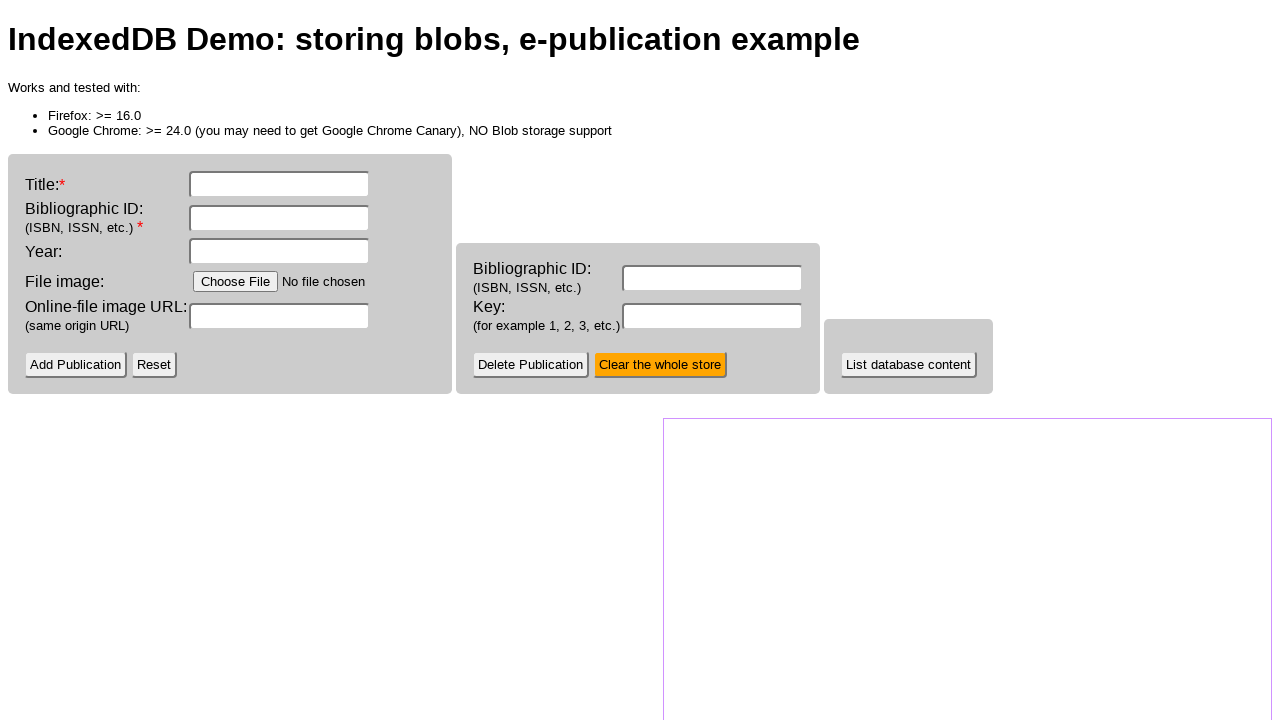

Clicked add button without filling required fields to trigger validation at (76, 365) on #add-button
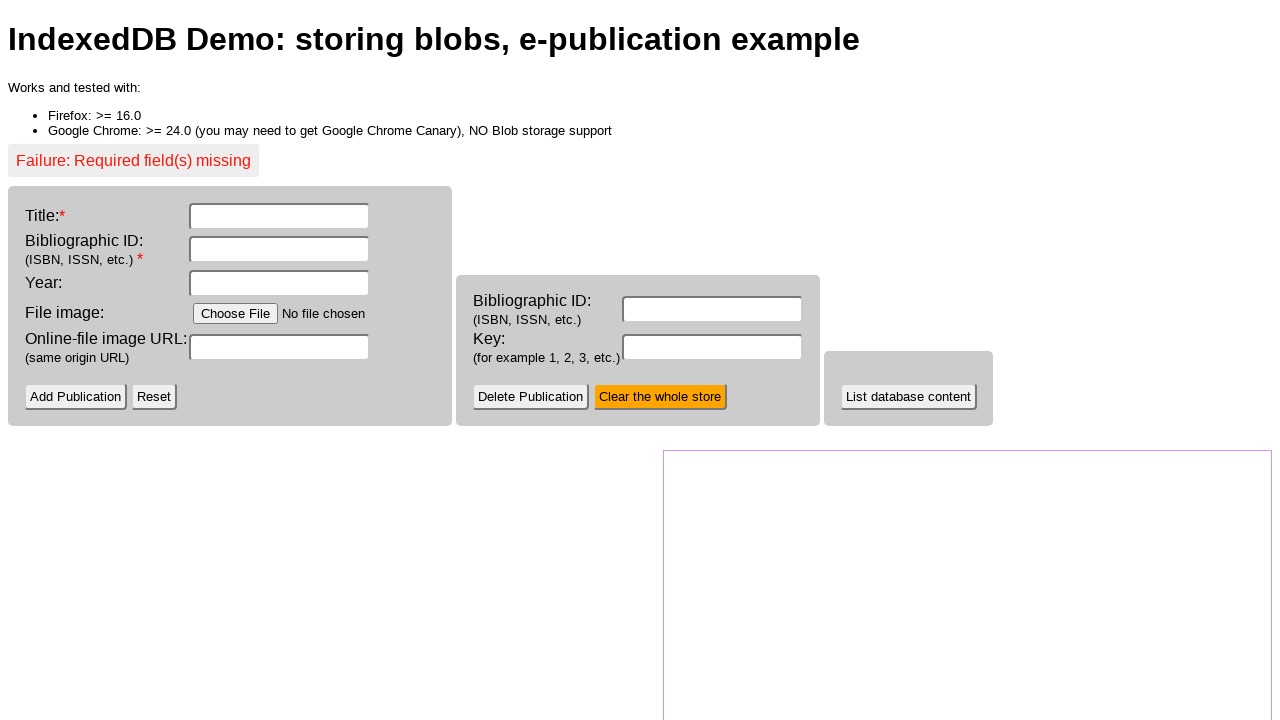

Error message element appeared on page
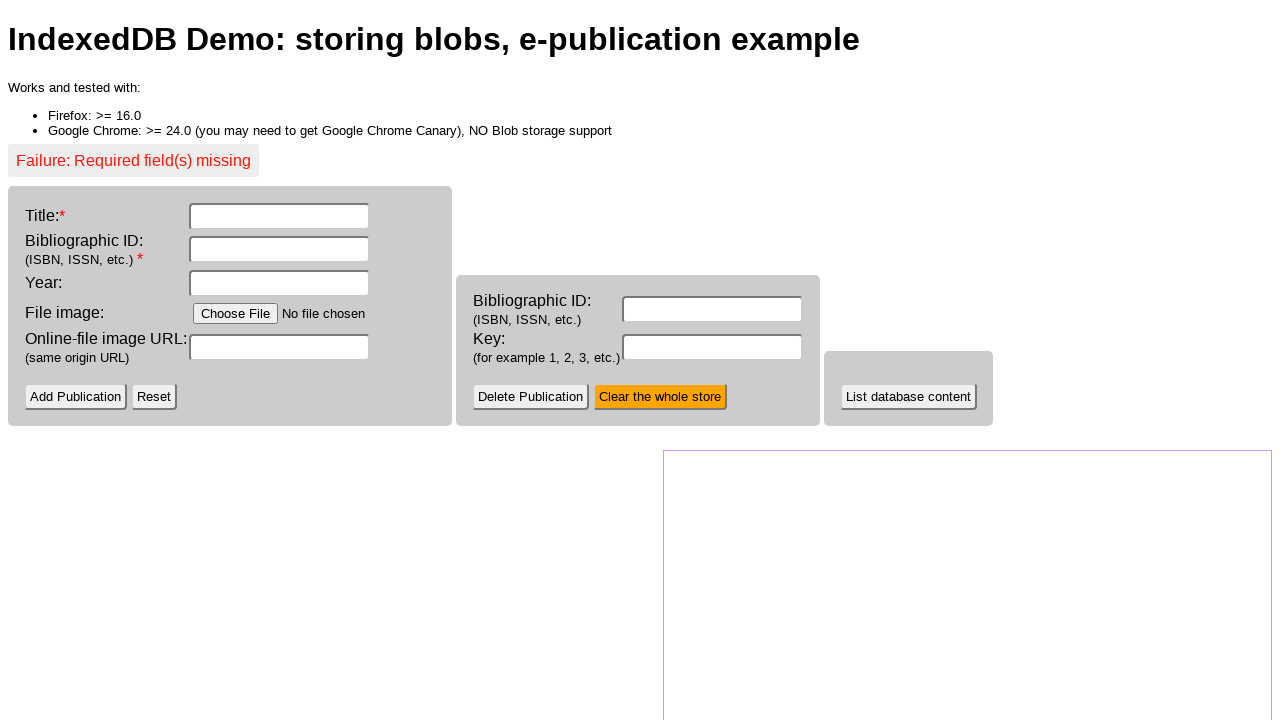

Located error message element
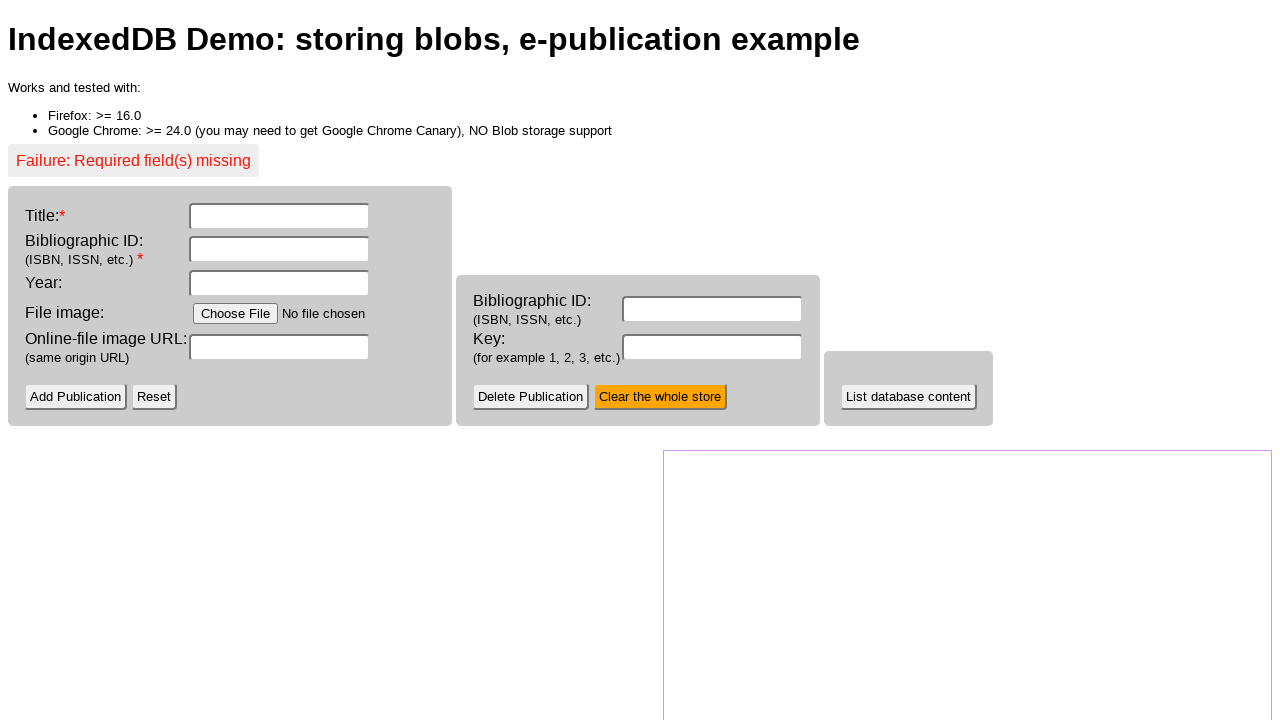

Error message is now visible, confirming form validation works
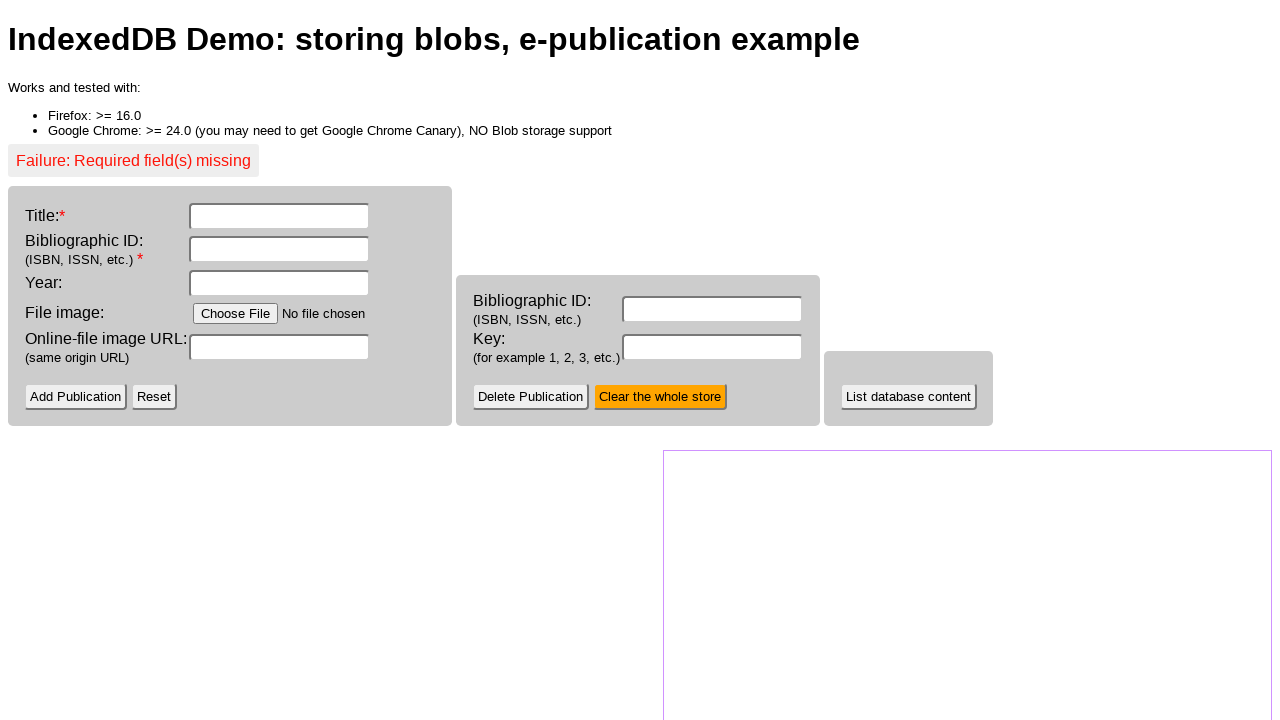

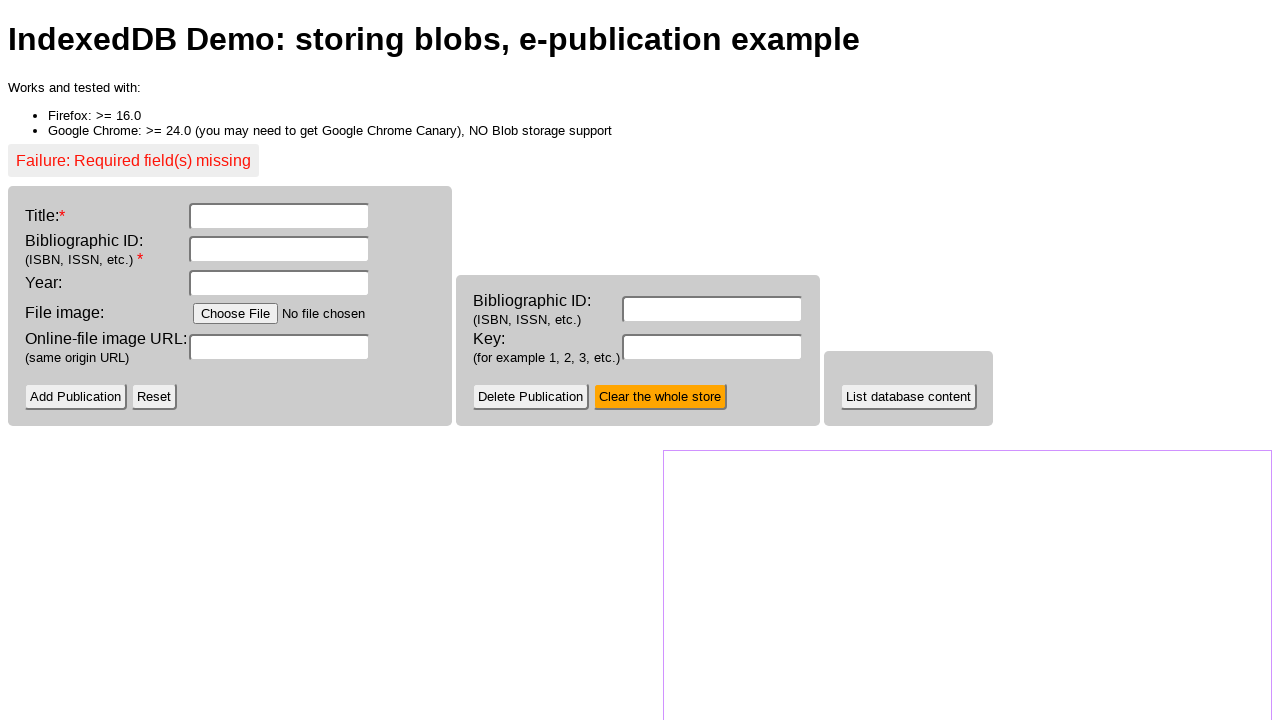